Tests iframe handling by switching to an iframe, clicking a button inside it to display date/time, then switching back to the parent frame and clicking the Home link

Starting URL: https://www.w3schools.com/js/tryit.asp?filename=tryjs_myfirst

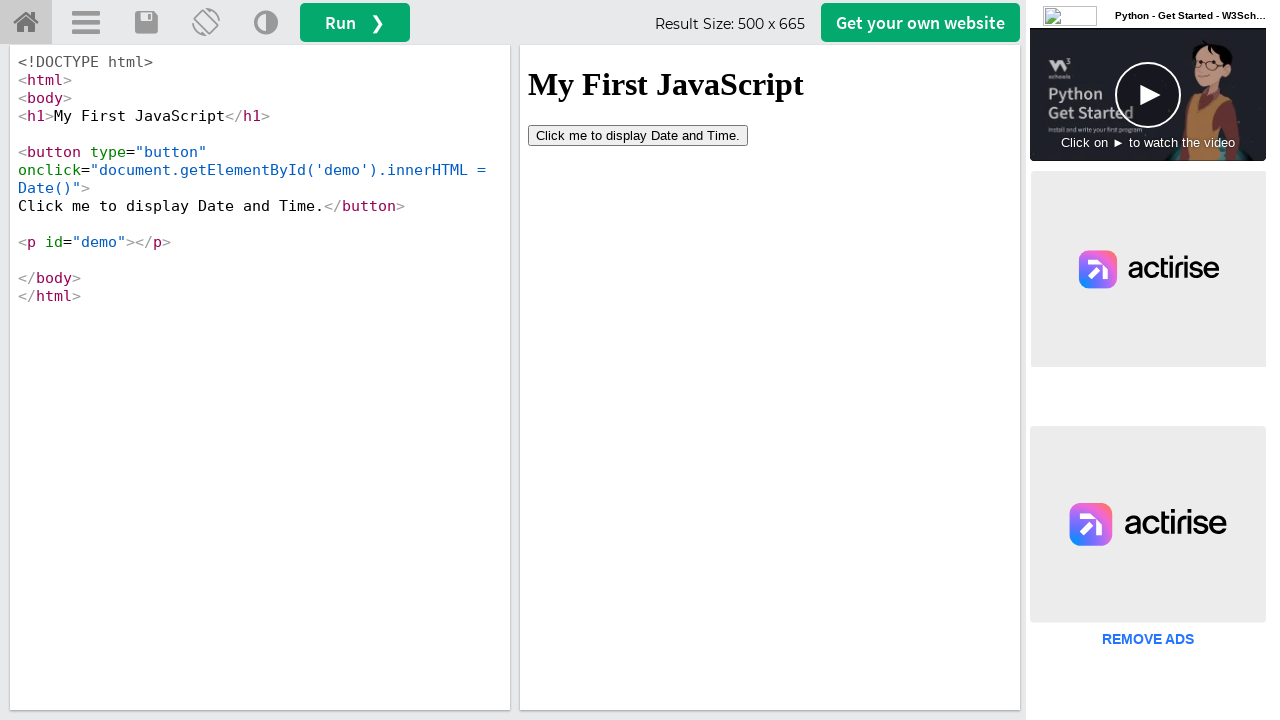

Located the iframe containing the result
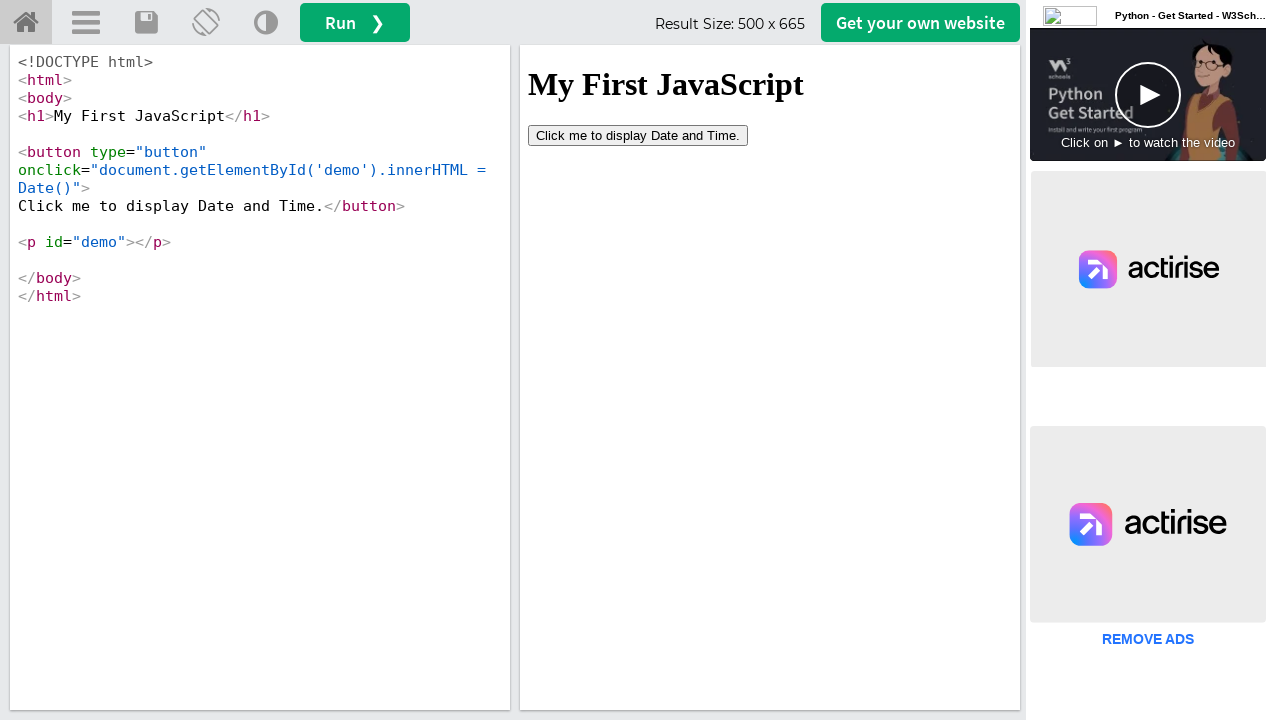

Clicked the 'Click me to display date and time' button inside the iframe at (638, 135) on iframe[name='iframeResult'] >> internal:control=enter-frame >> button[type='butt
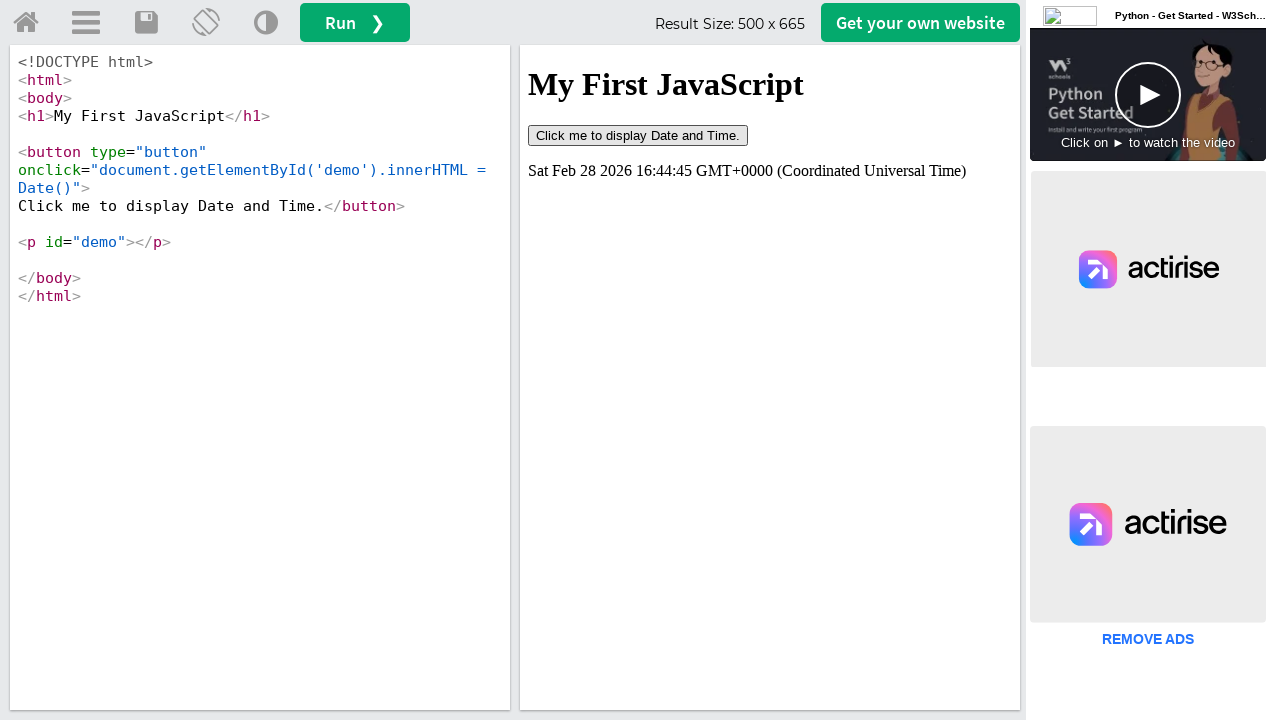

Waited 1 second for the action to complete
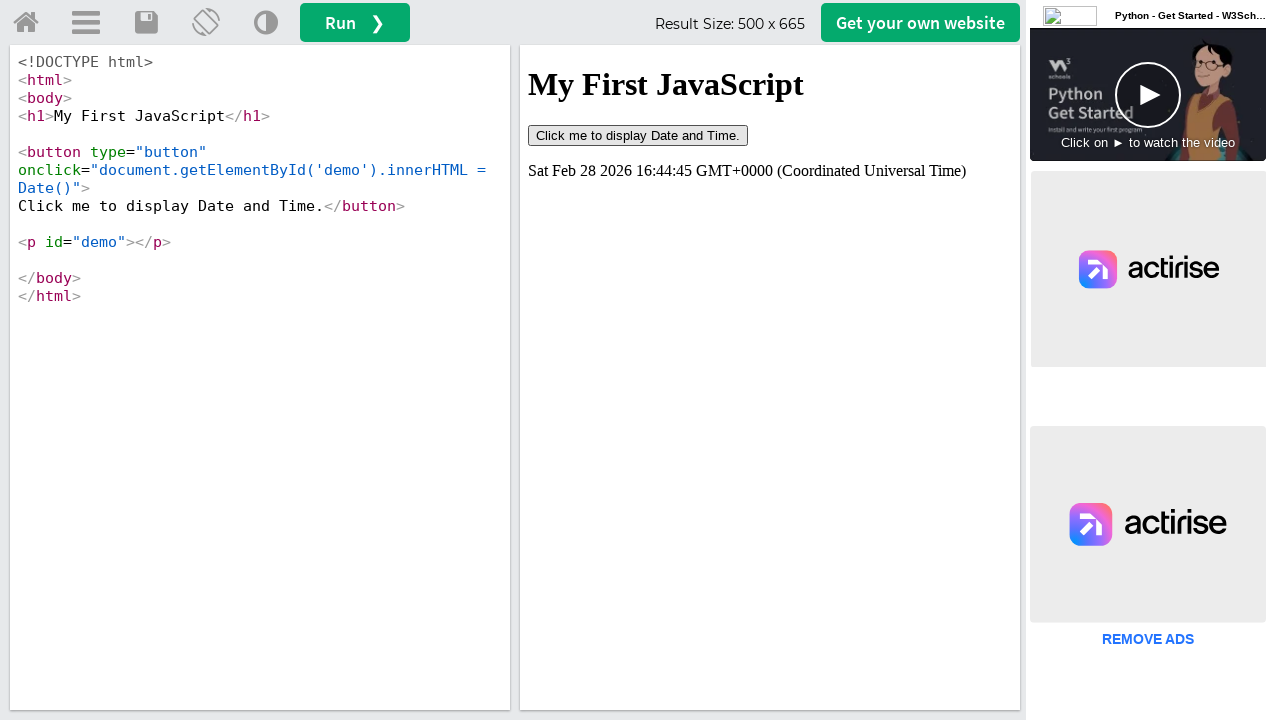

Clicked the Home link on the main page to switch back to parent frame at (26, 23) on a#tryhome
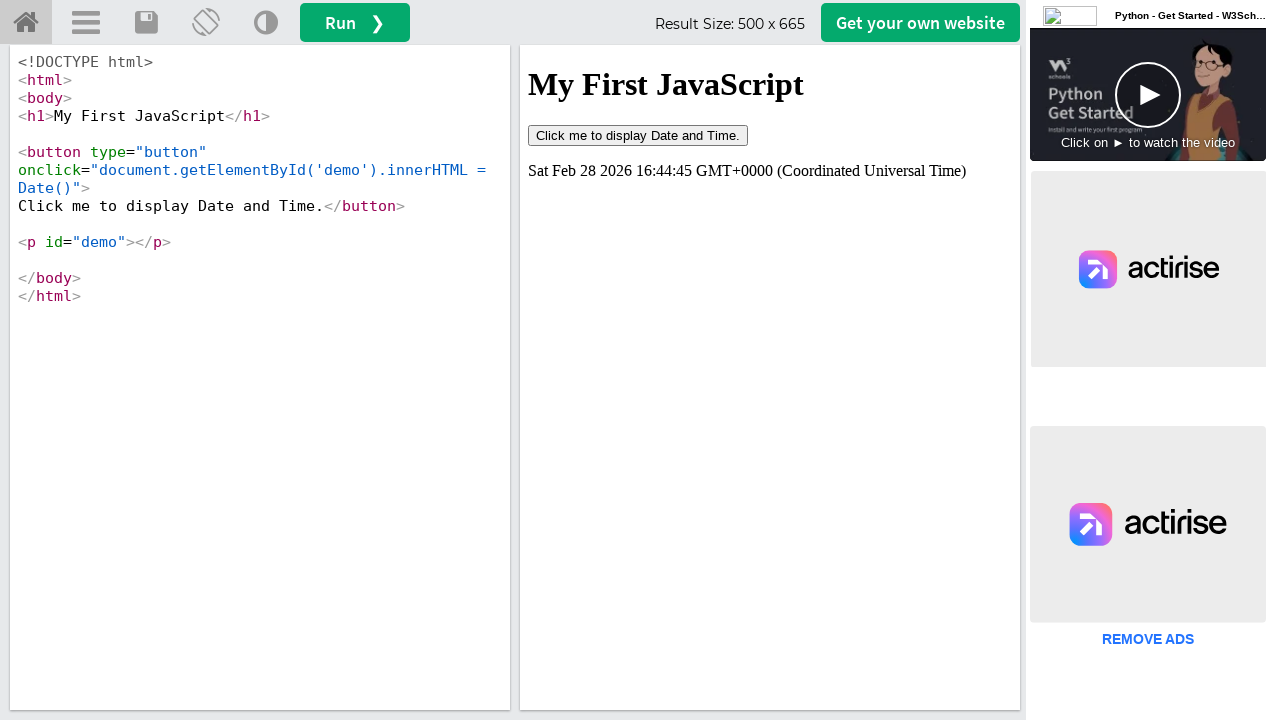

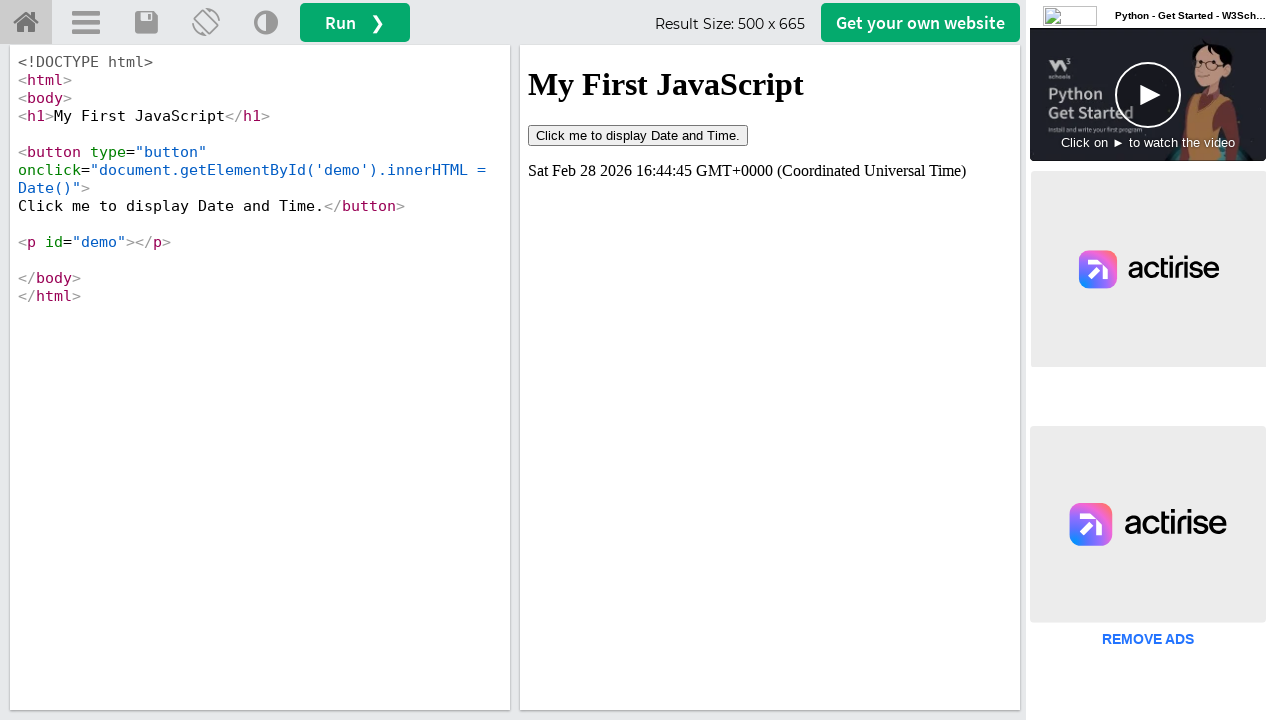